Navigates to the test automation homepage and verifies the URL contains "testotomasyonu"

Starting URL: https://www.testotomasyonu.com

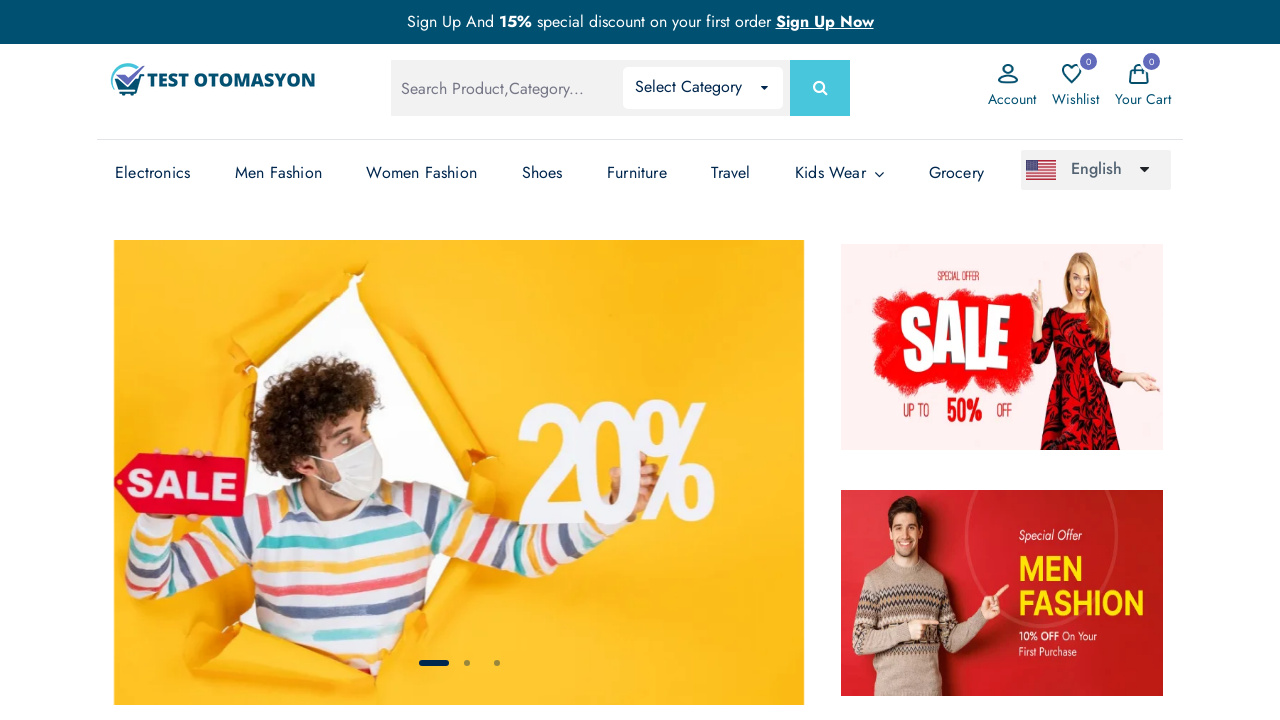

Navigated to https://www.testotomasyonu.com
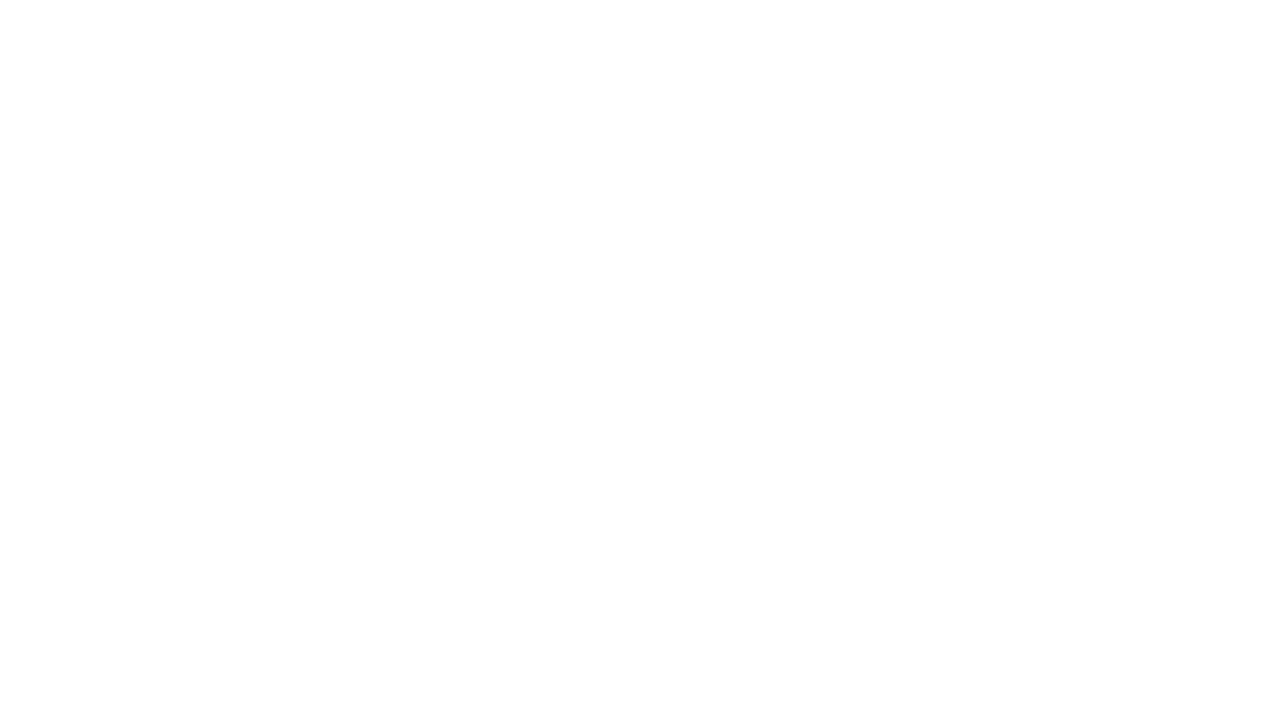

Verified URL contains 'testotomasyonu'
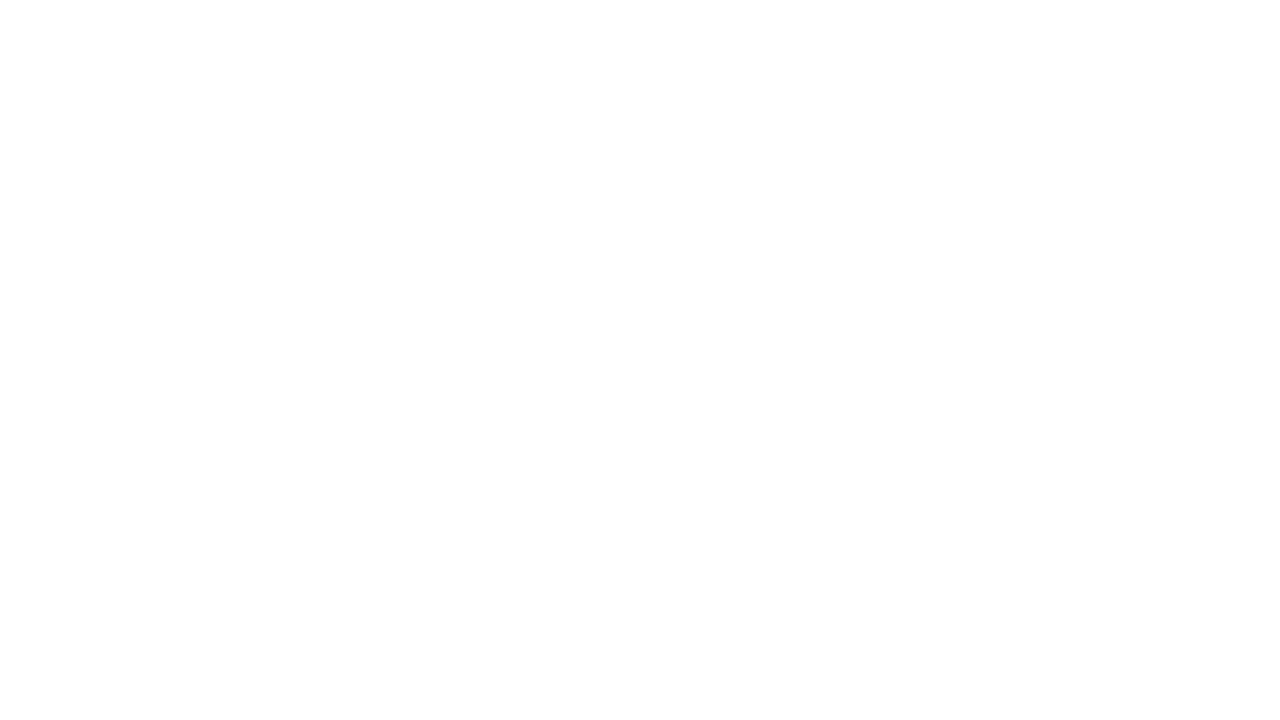

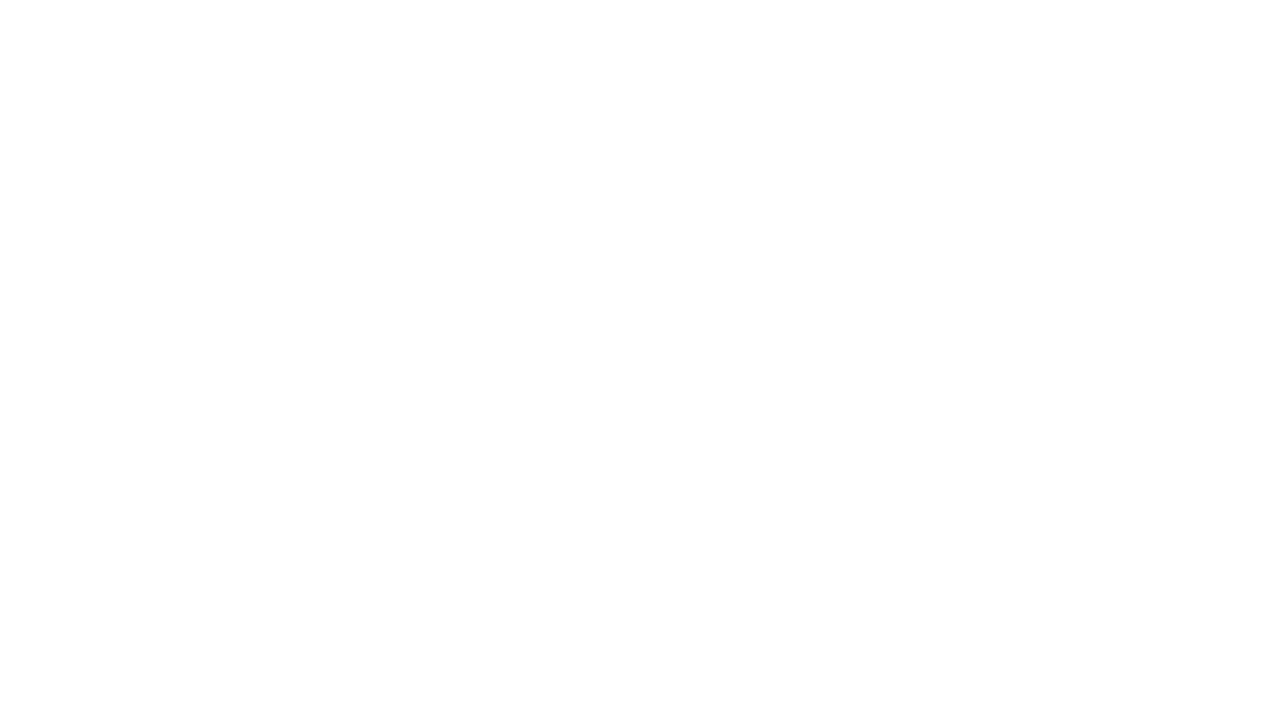